Navigates to Vue rich text component blog post and retrieves the og:image URL, then navigates to that image

Starting URL: https://roe.dev/blog/building-your-own-vue-rich-text-component

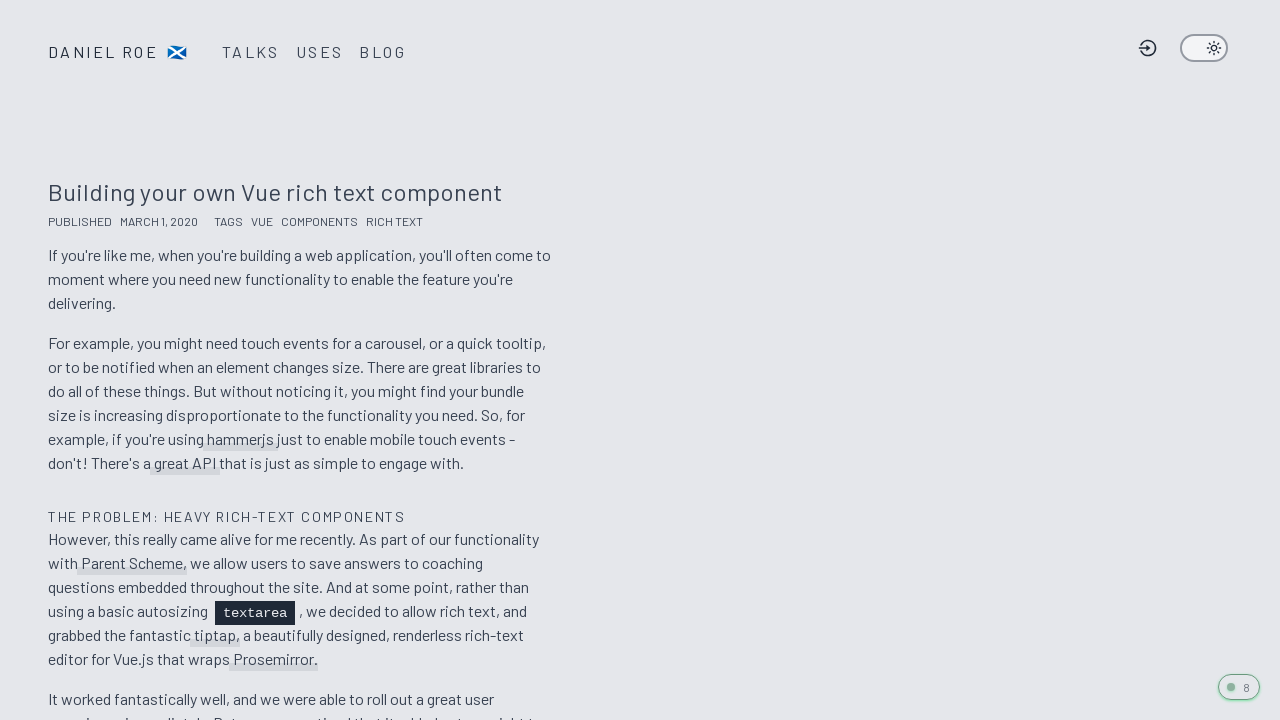

Located og:image meta tag
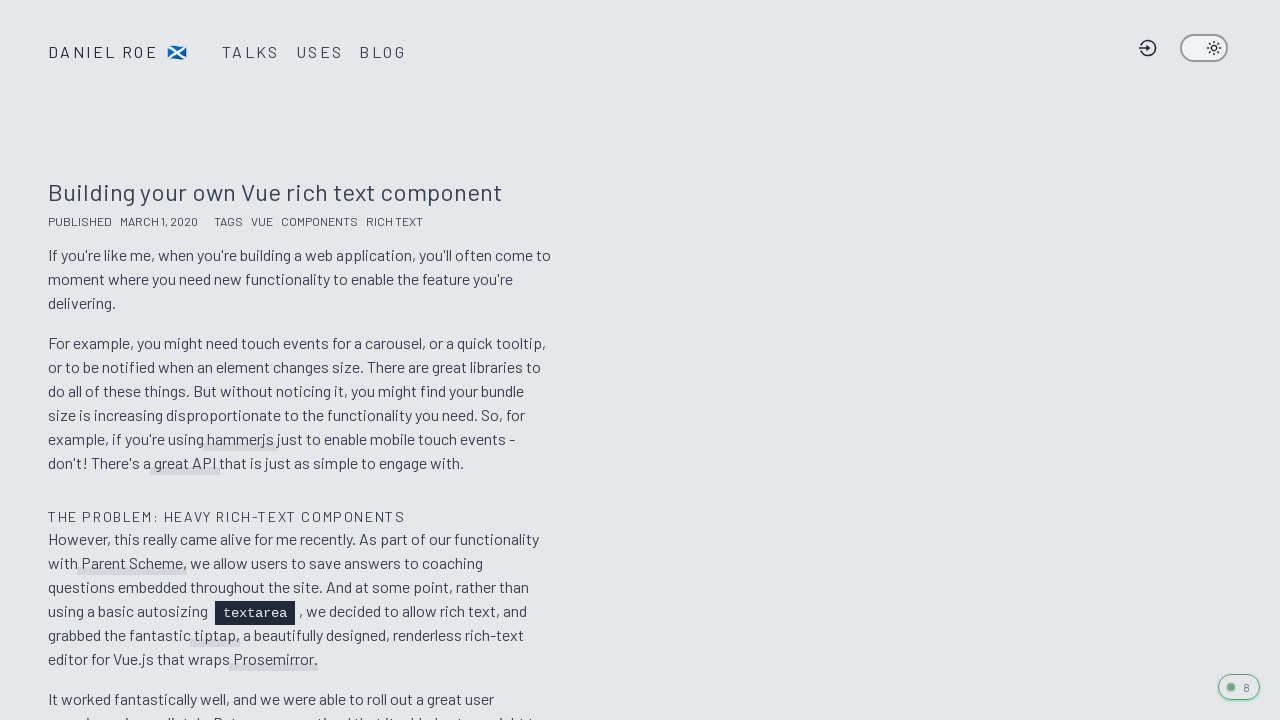

Retrieved og:image URL from meta tag
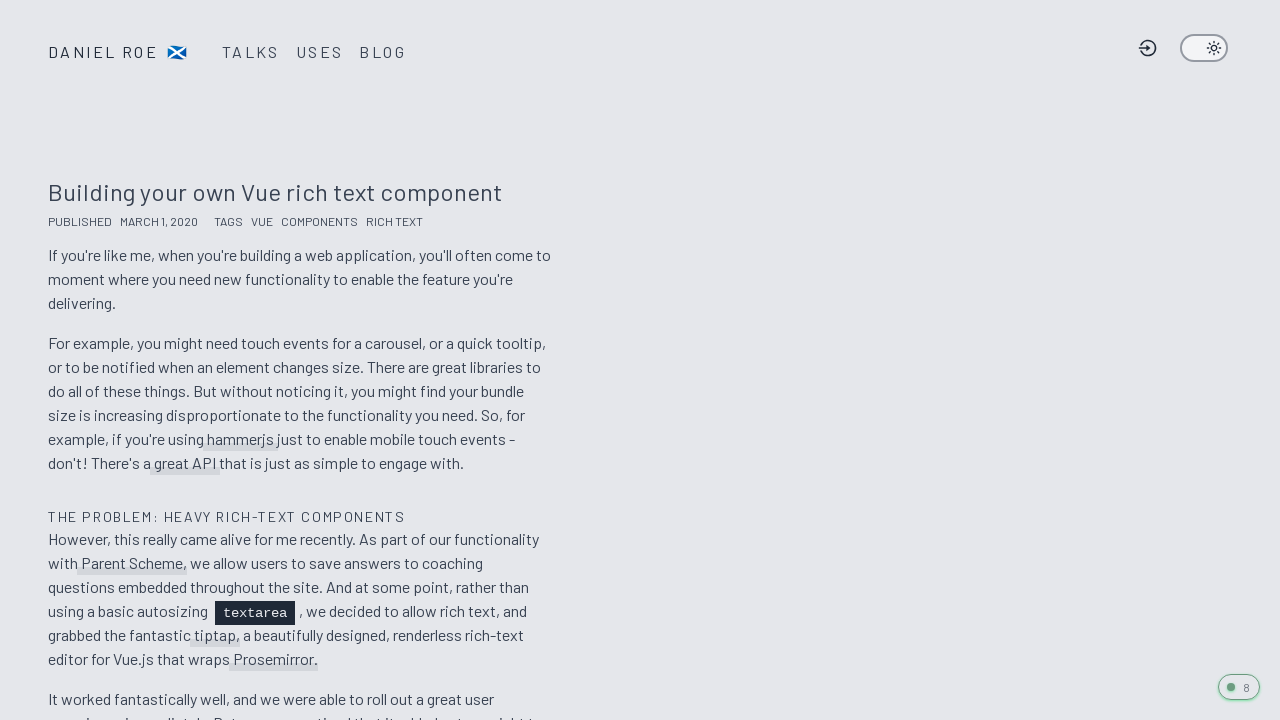

Navigated to og:image URL
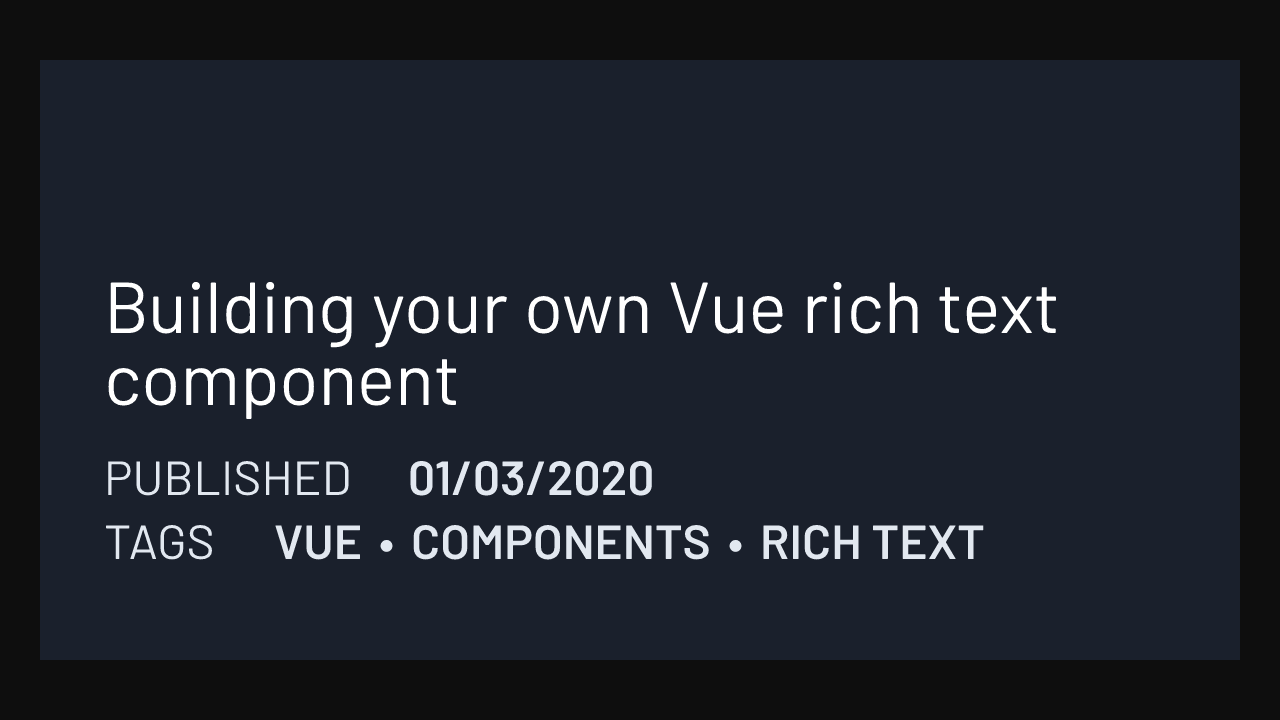

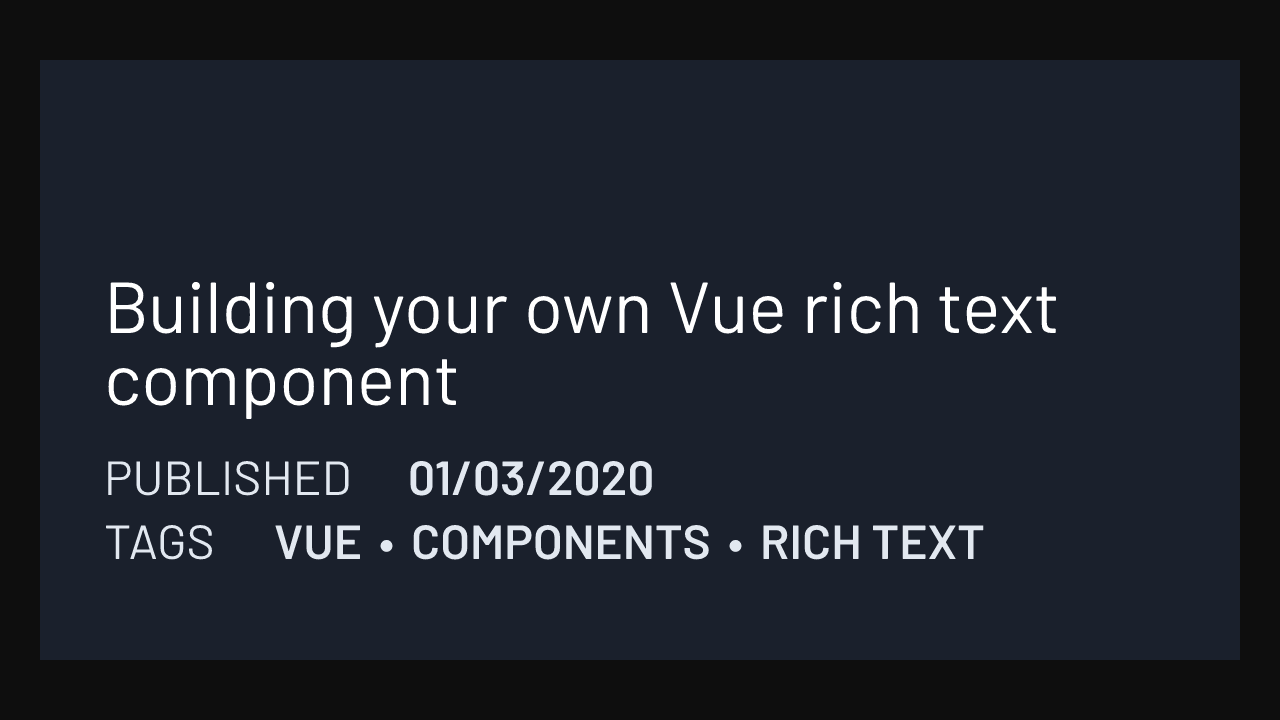